Tests browser window handling by navigating to the Multiple Windows page, opening a new window, switching between windows, and verifying content on each window.

Starting URL: http://the-internet.herokuapp.com/

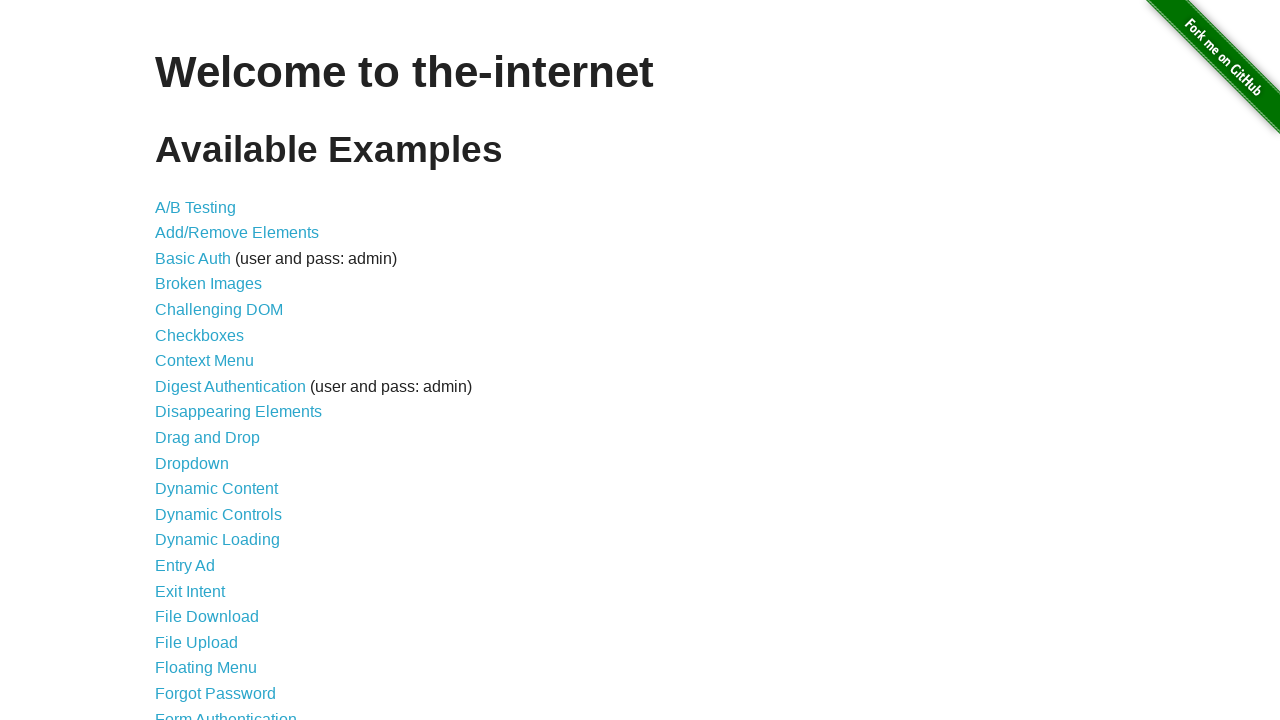

Clicked on the 'Multiple Windows' link at (218, 369) on a[href='/windows']
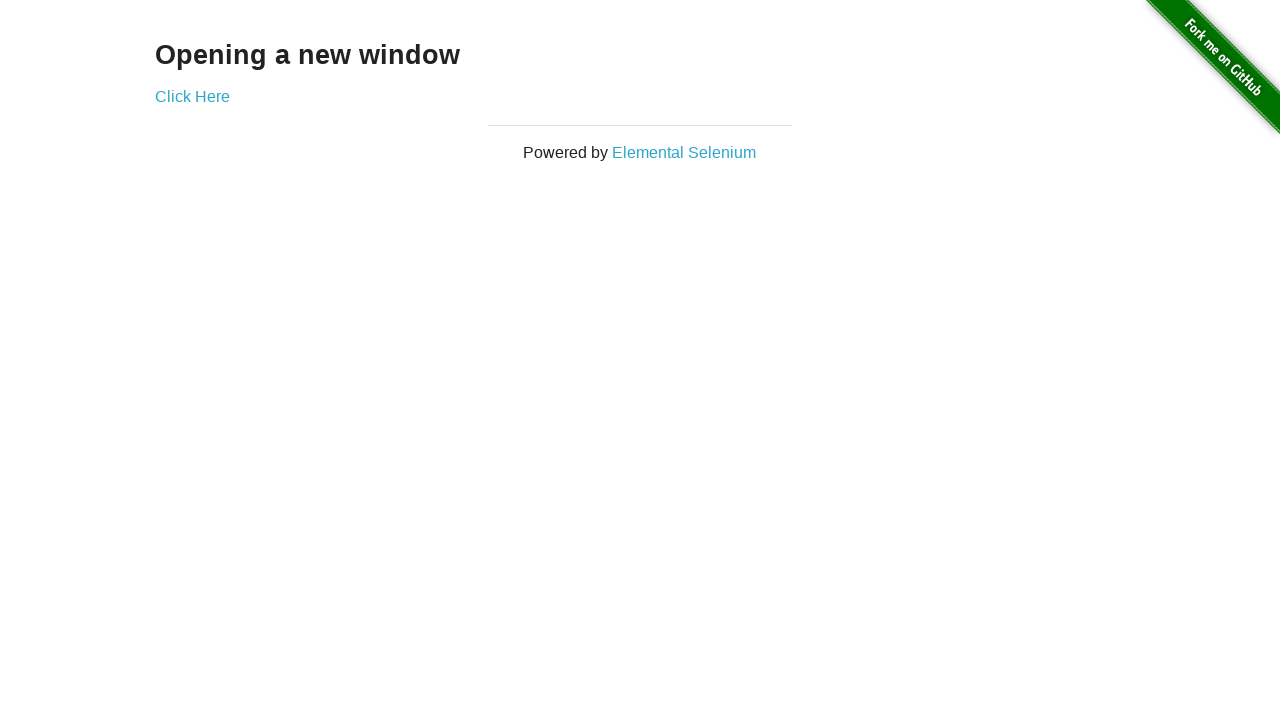

Clicked link to open a new window at (192, 96) on a[href*='windows']
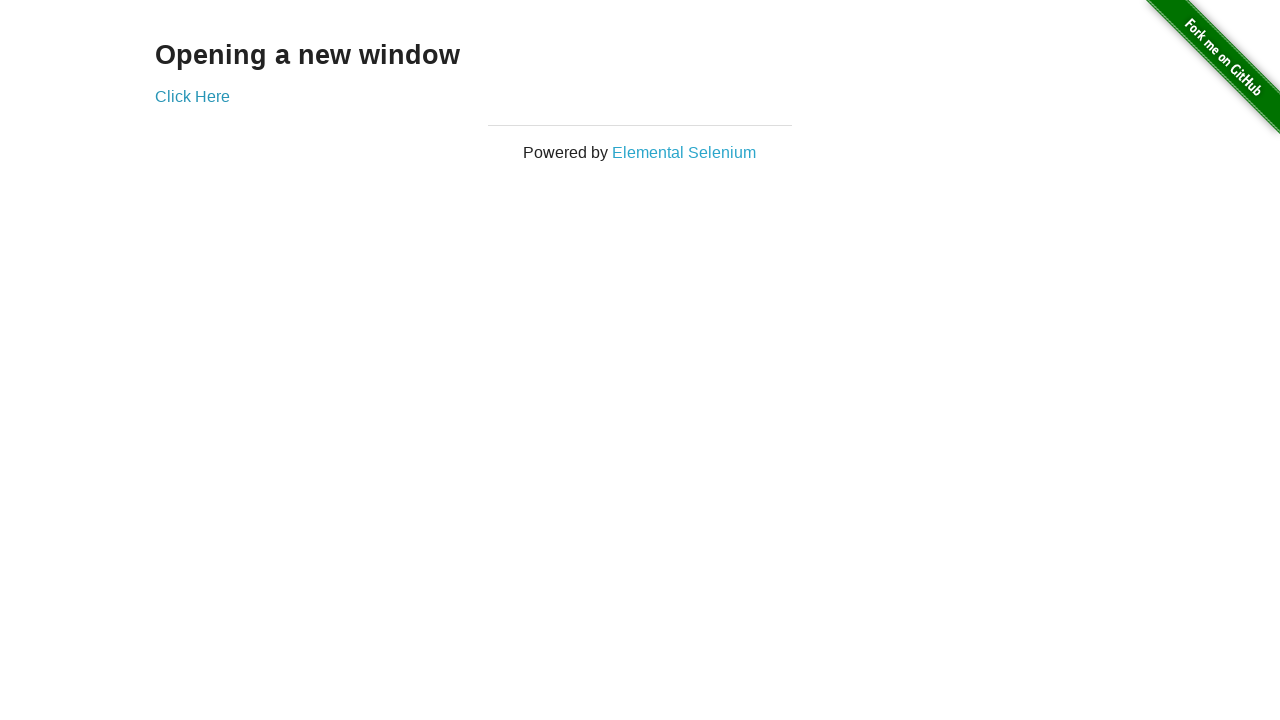

Captured the new page (child window)
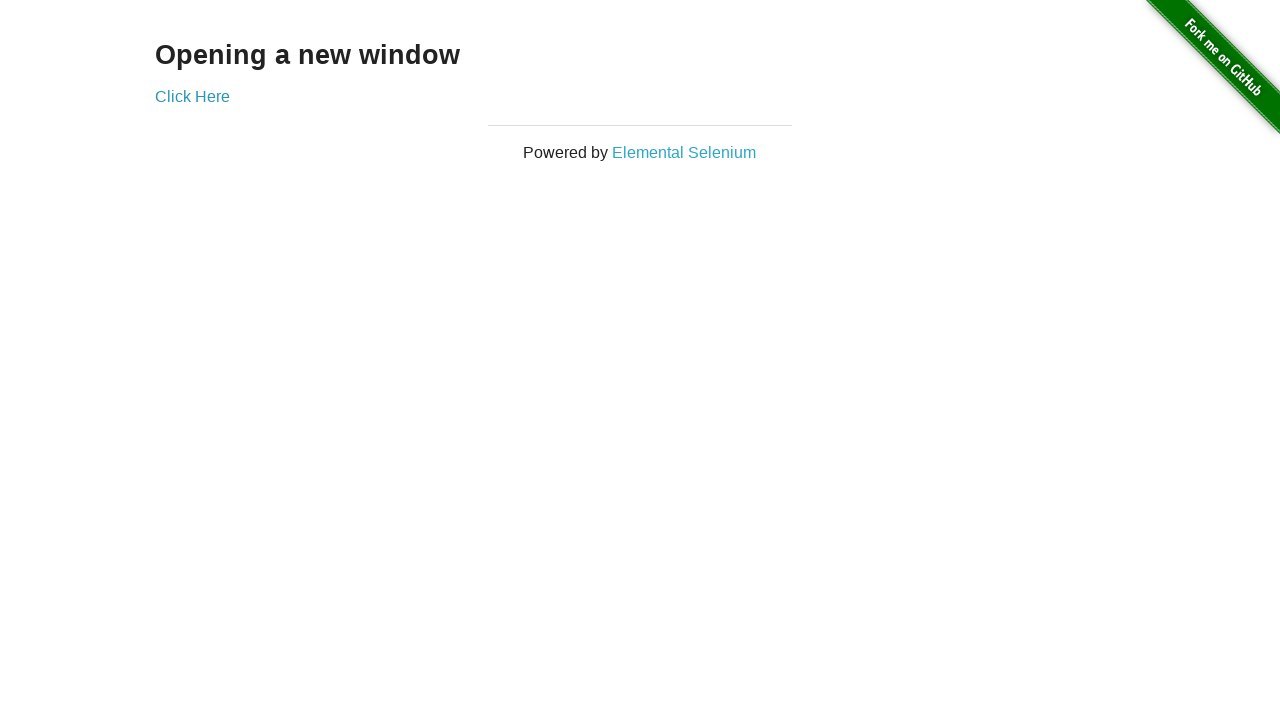

Waited for child window content to load
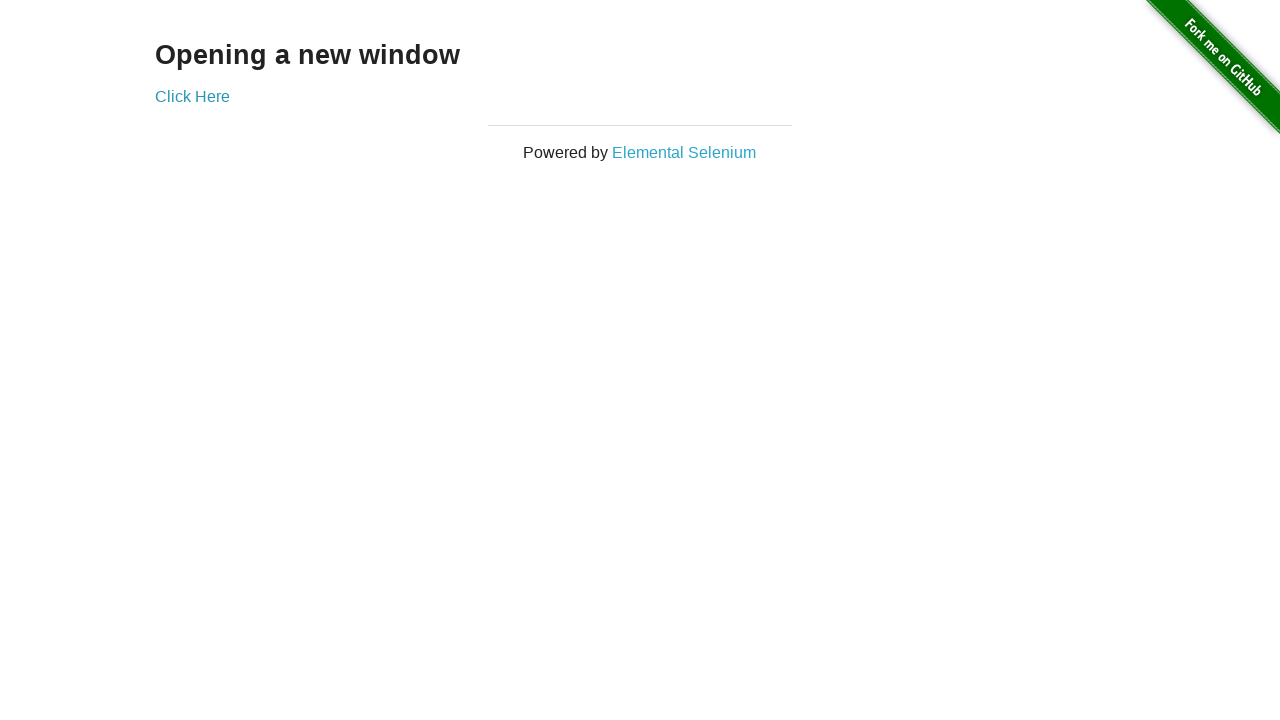

Retrieved child window heading text: New Window
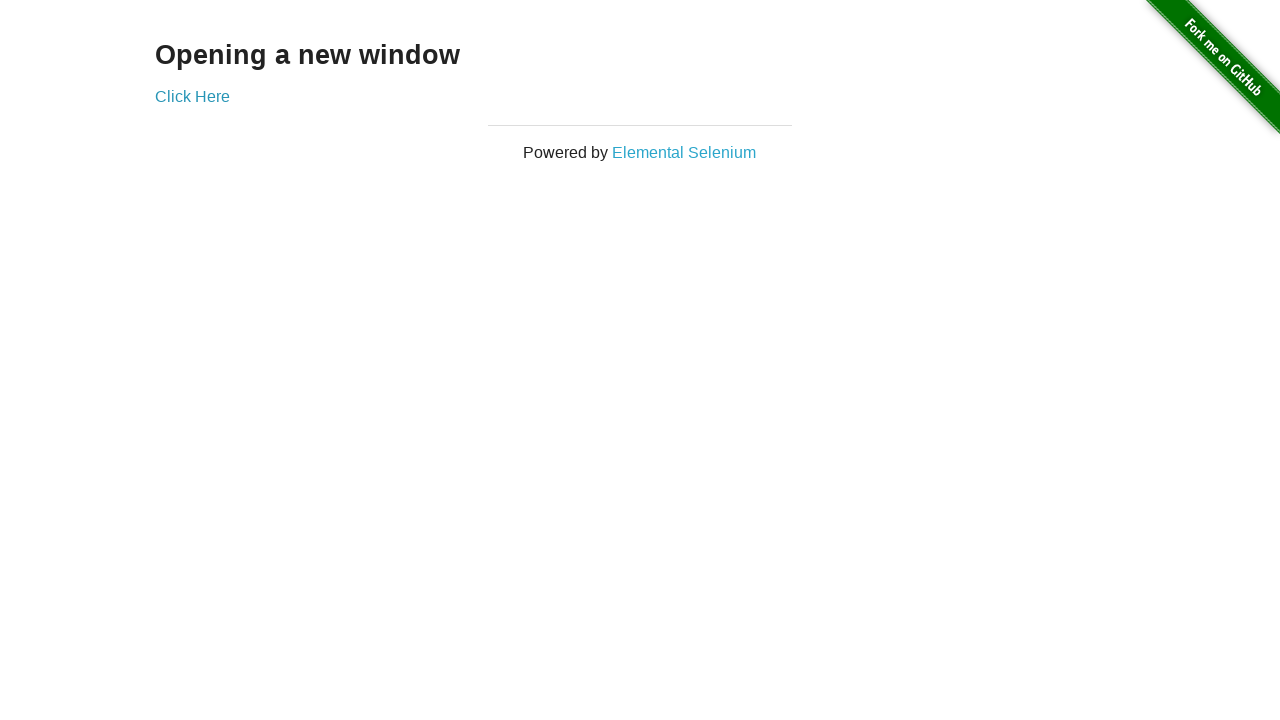

Switched back to parent window
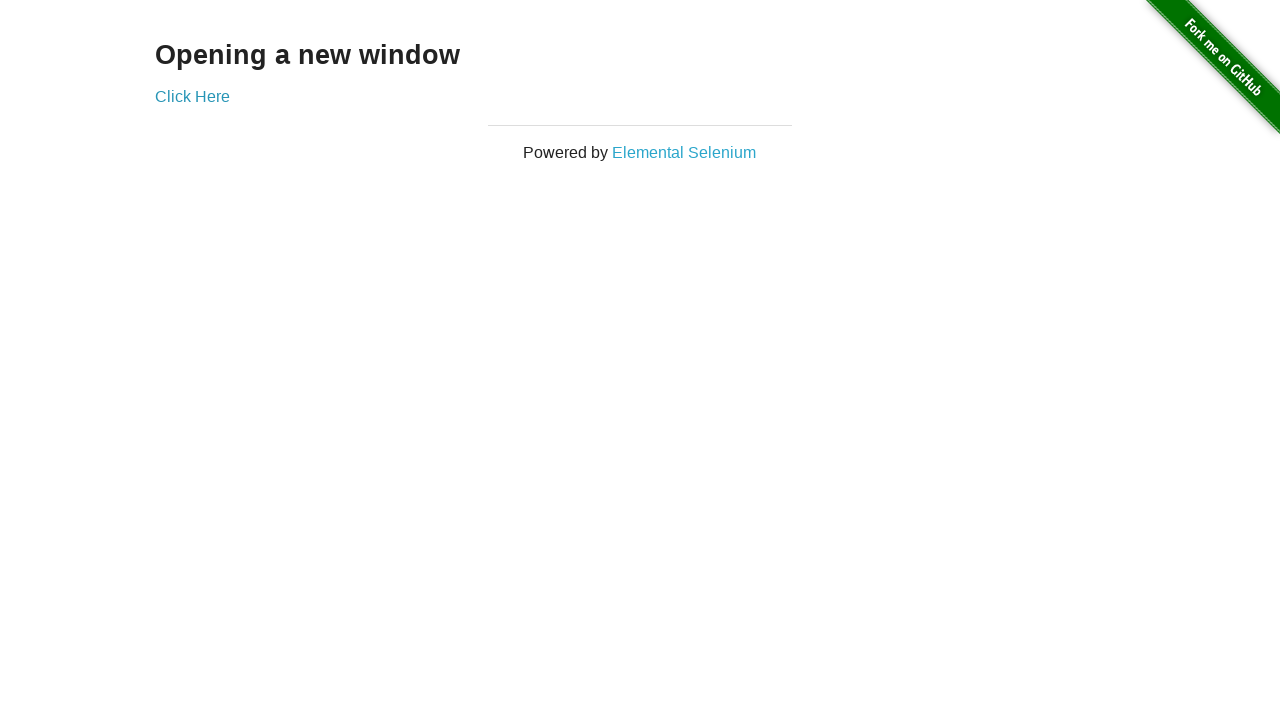

Retrieved parent window heading text: Opening a new window
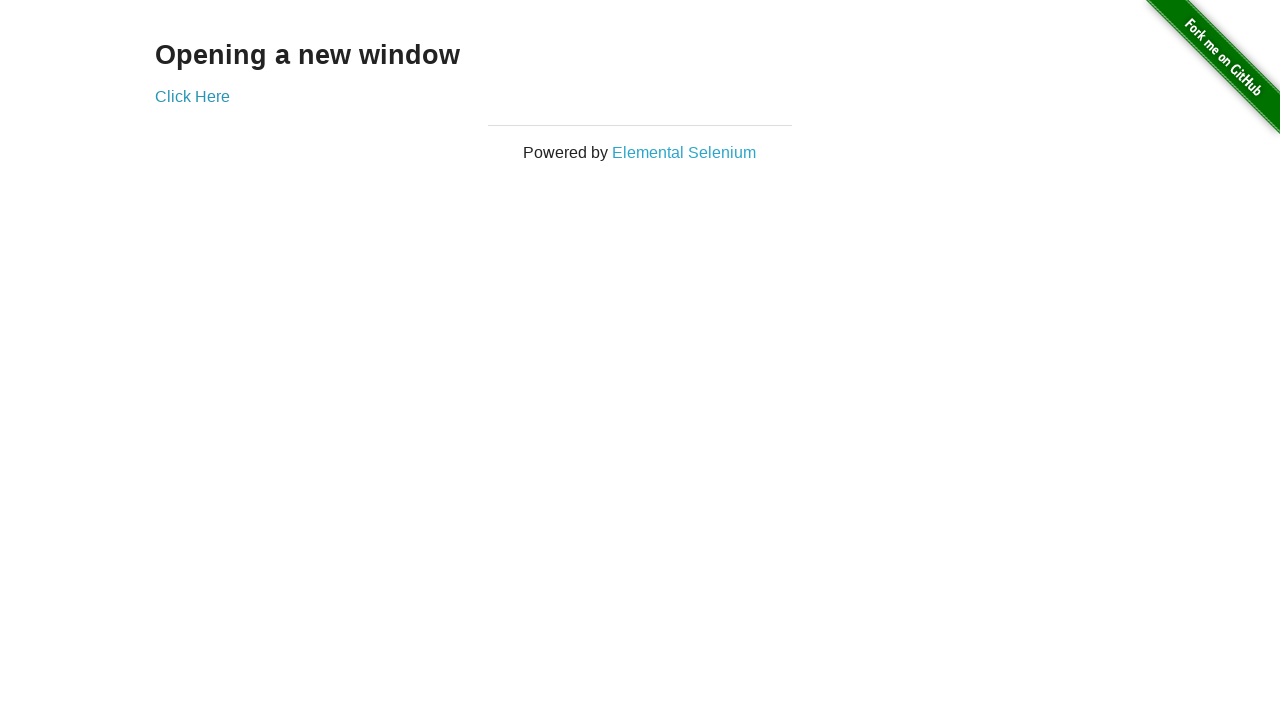

Closed the child window
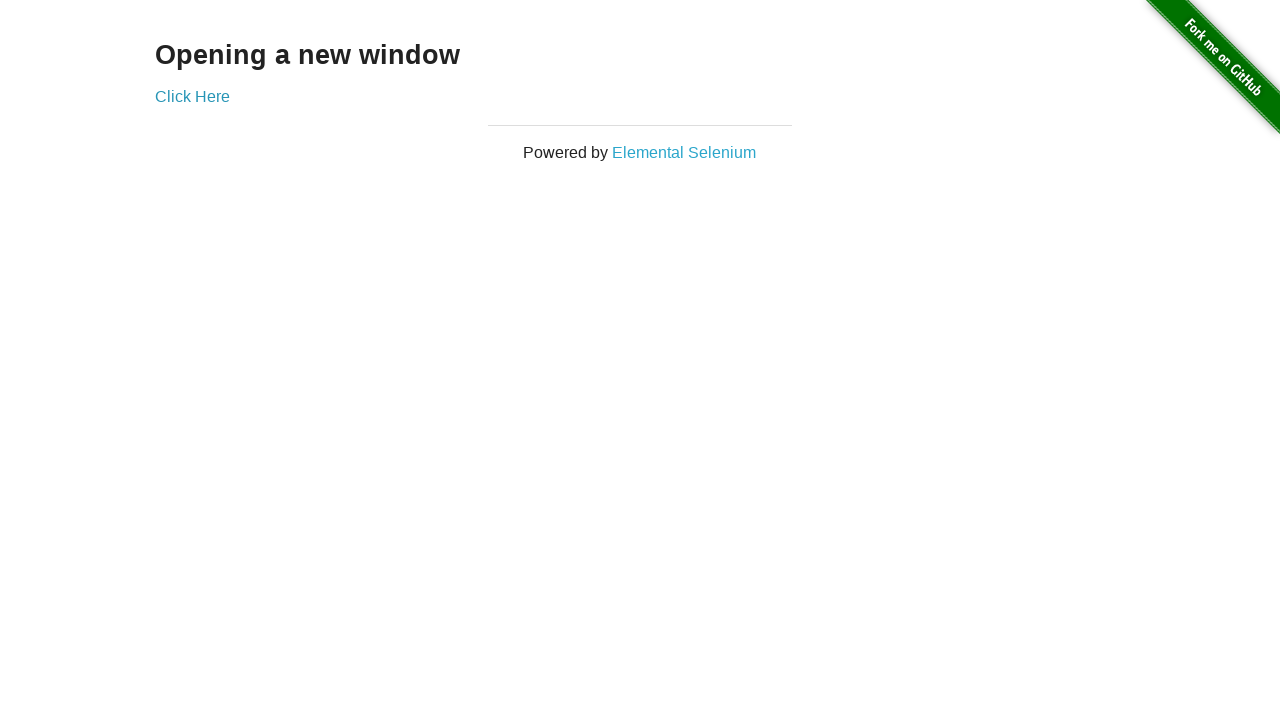

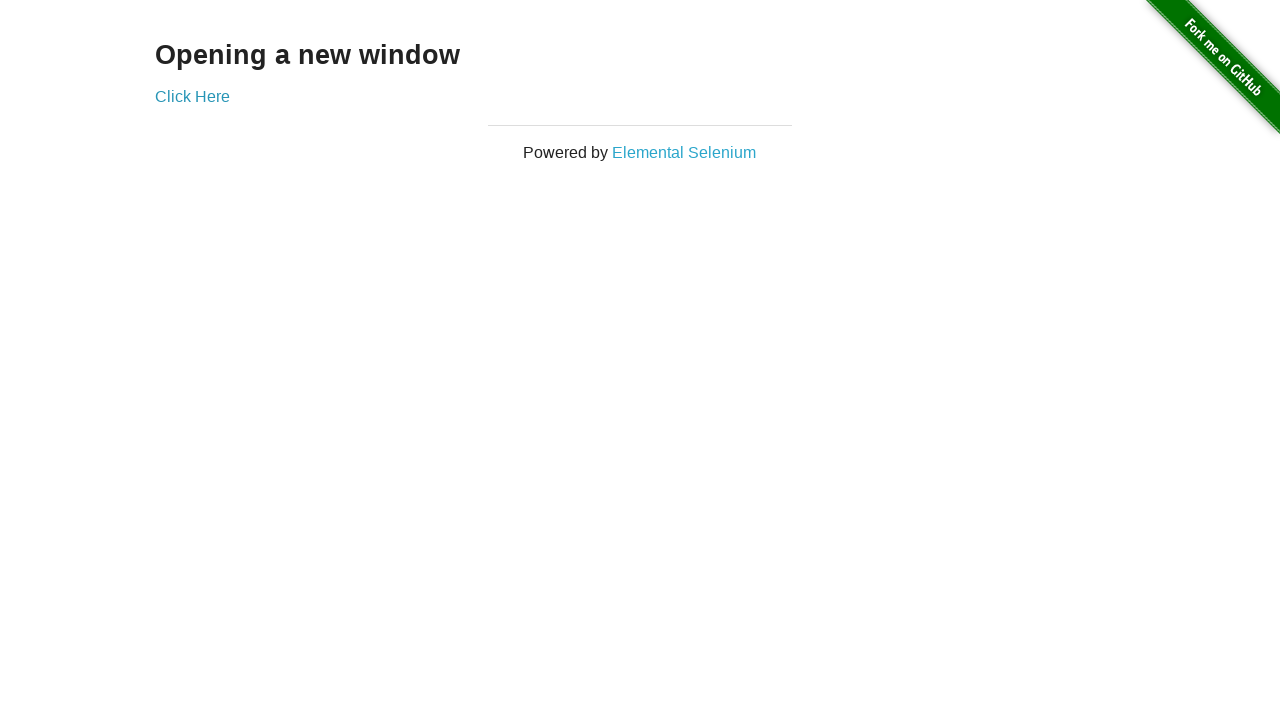